Tests a practice form by filling in name, email, password, selecting gender, choosing a radio button, entering birthday, and submitting the form

Starting URL: https://rahulshettyacademy.com/angularpractice/

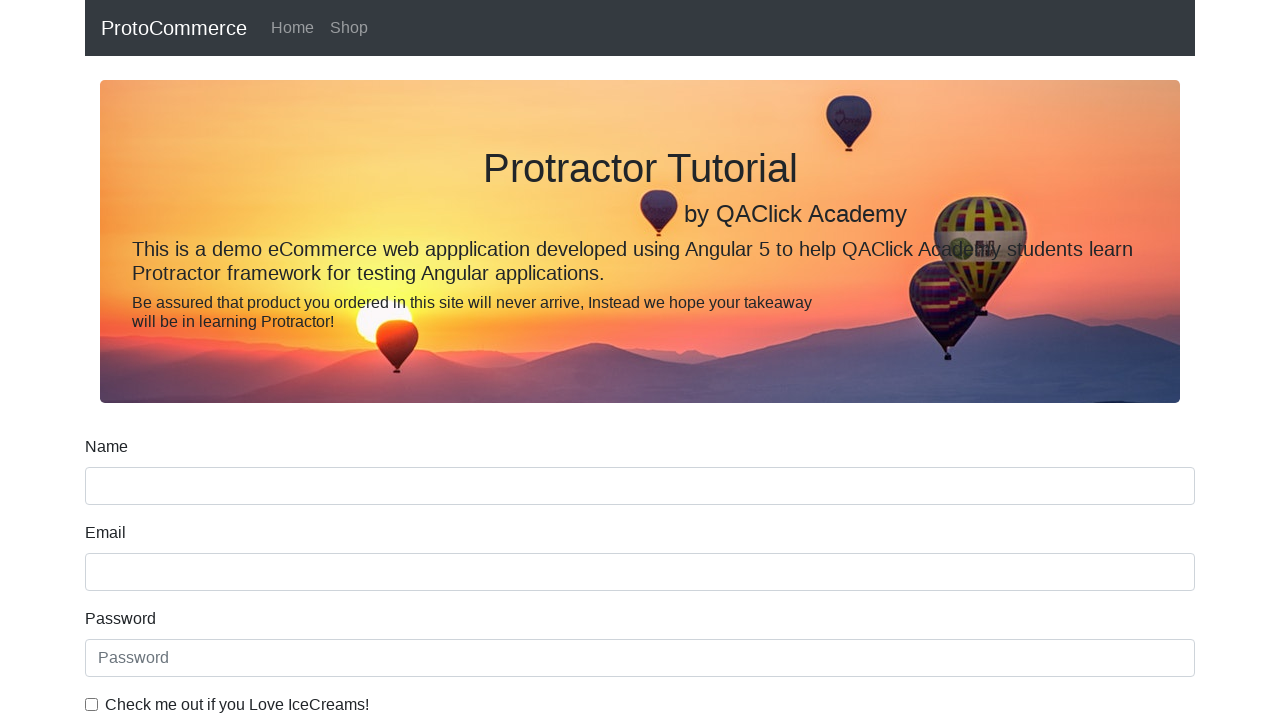

Filled name field with 'Riyanth' on input[name='name']
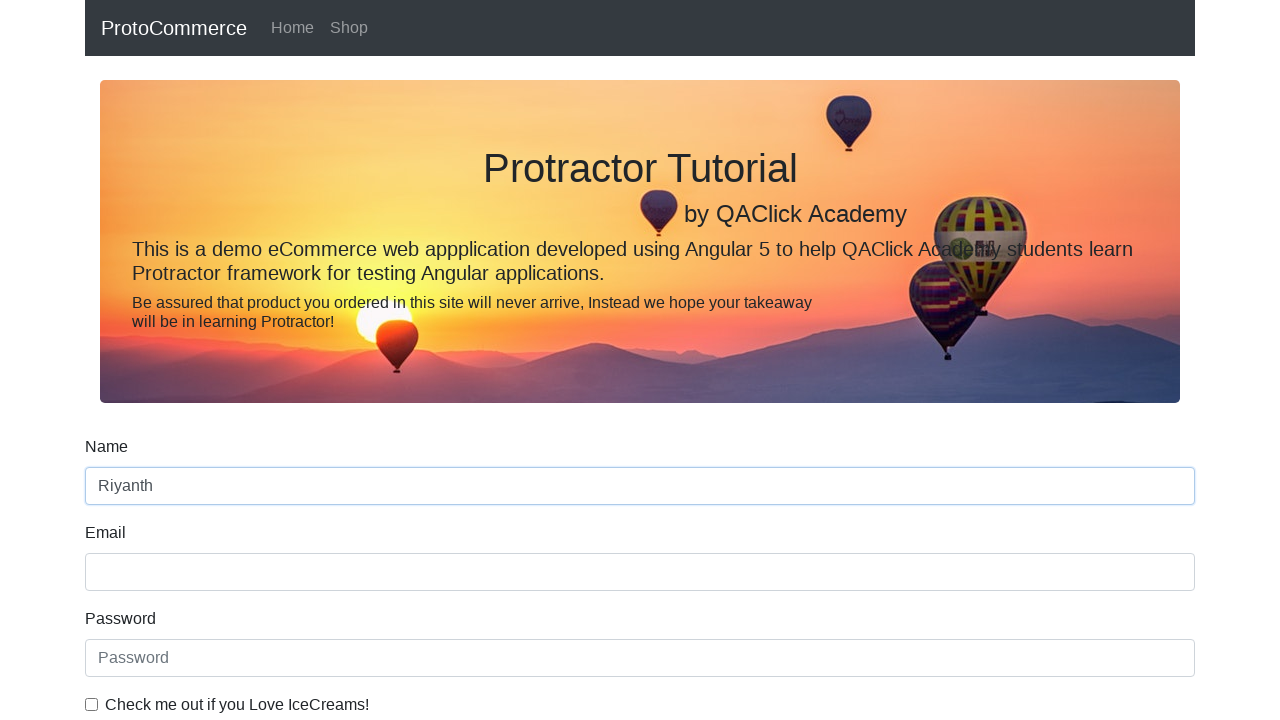

Filled email field with 'vishnup@gmail.com' on input[name='email']
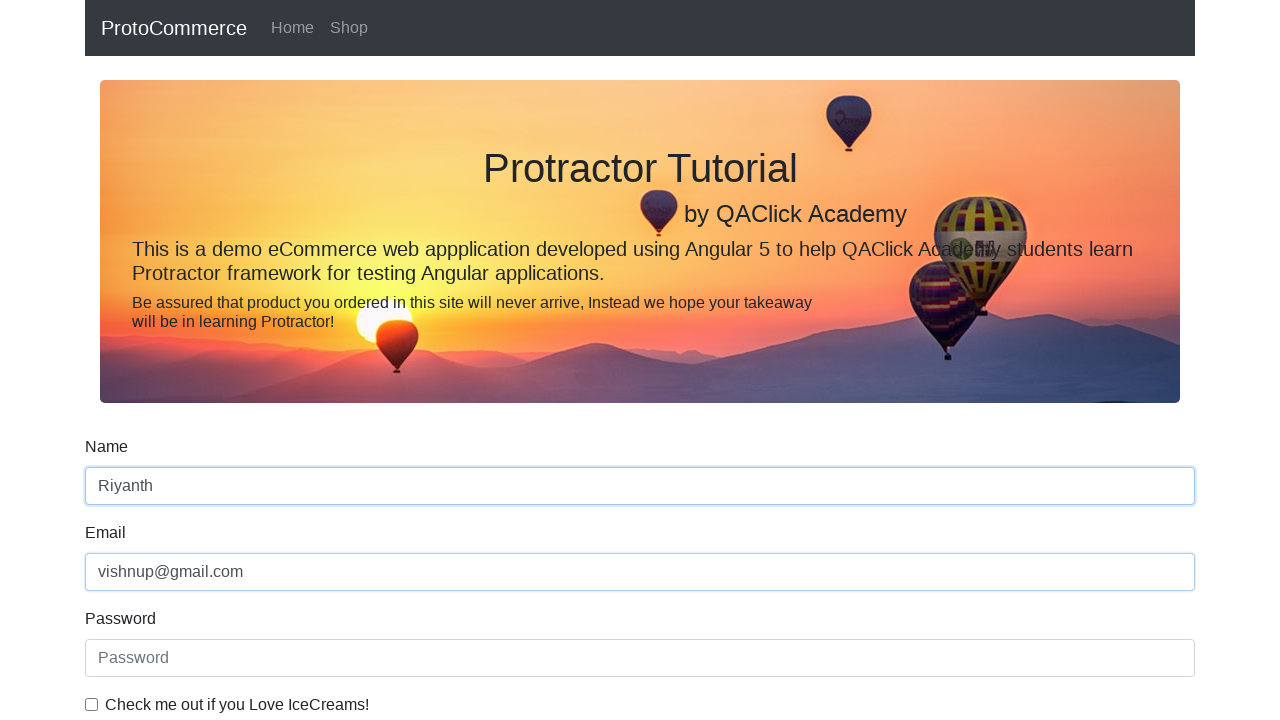

Filled password field with '12345678' on #exampleInputPassword1
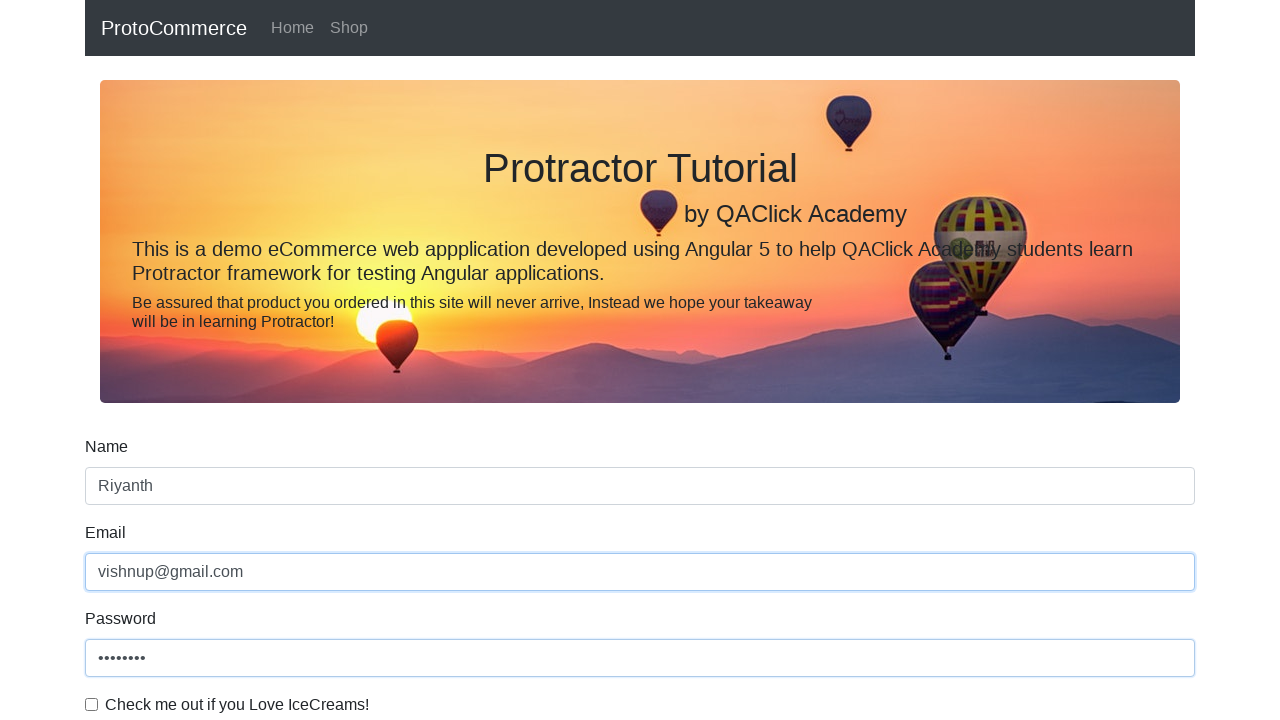

Checked the checkbox at (92, 704) on #exampleCheck1
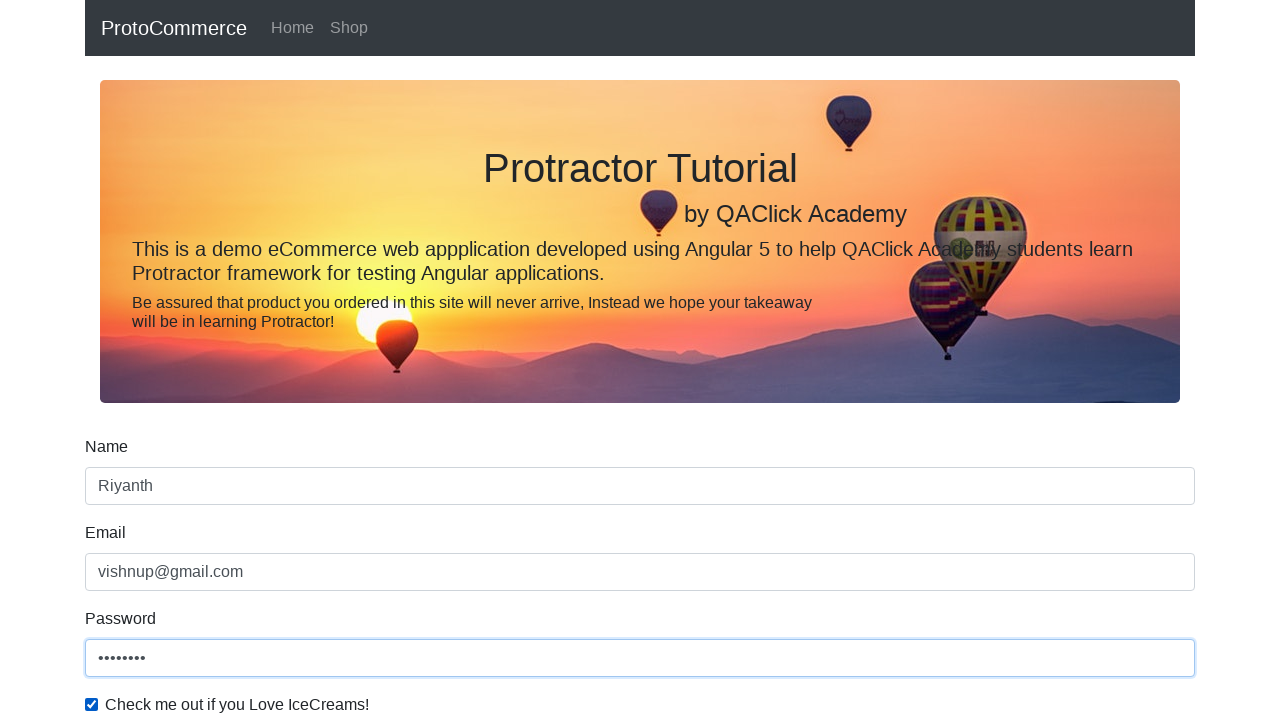

Selected 'Female' from gender dropdown on #exampleFormControlSelect1
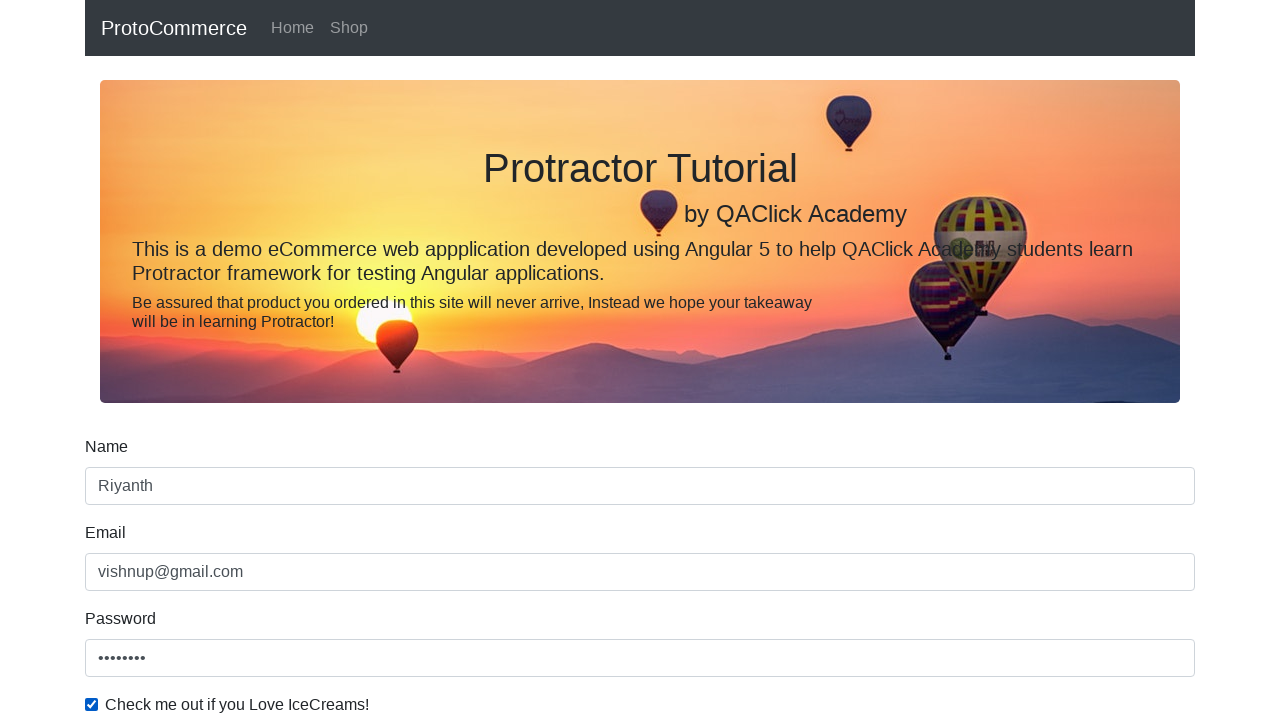

Selected student radio button at (238, 360) on #inlineRadio1
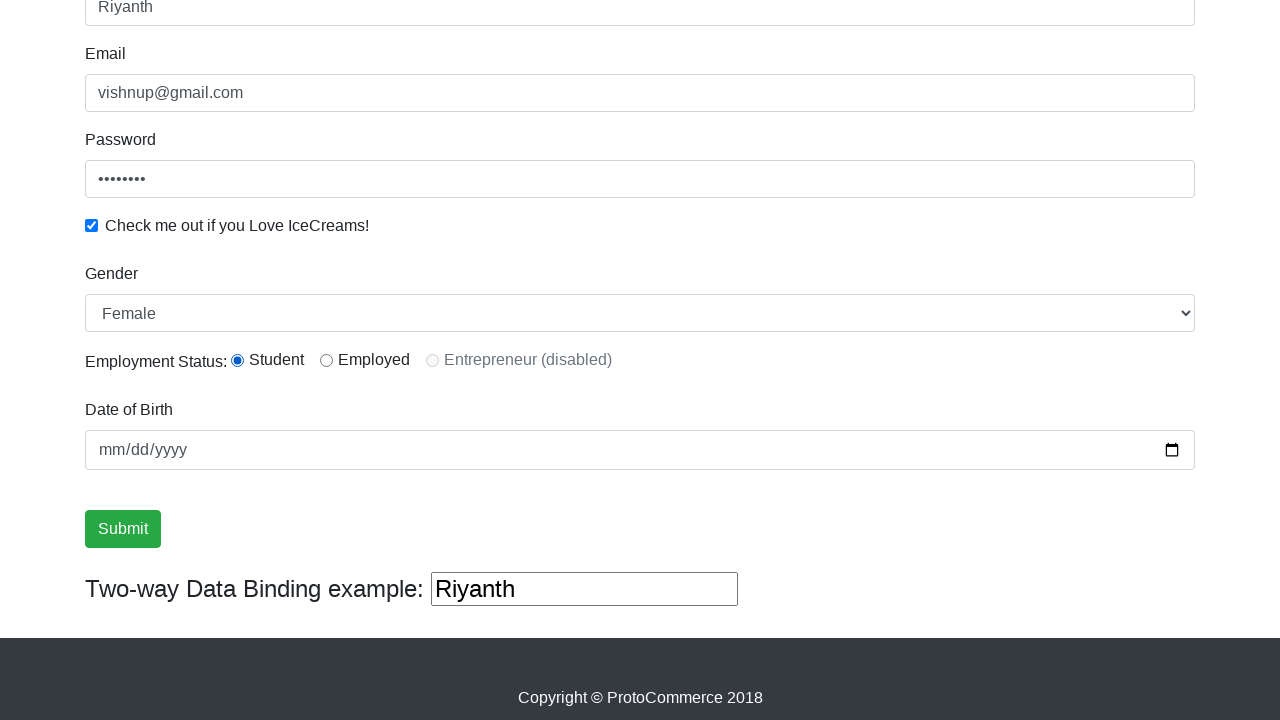

Filled birthday field with '1998-08-11' on input[name='bday']
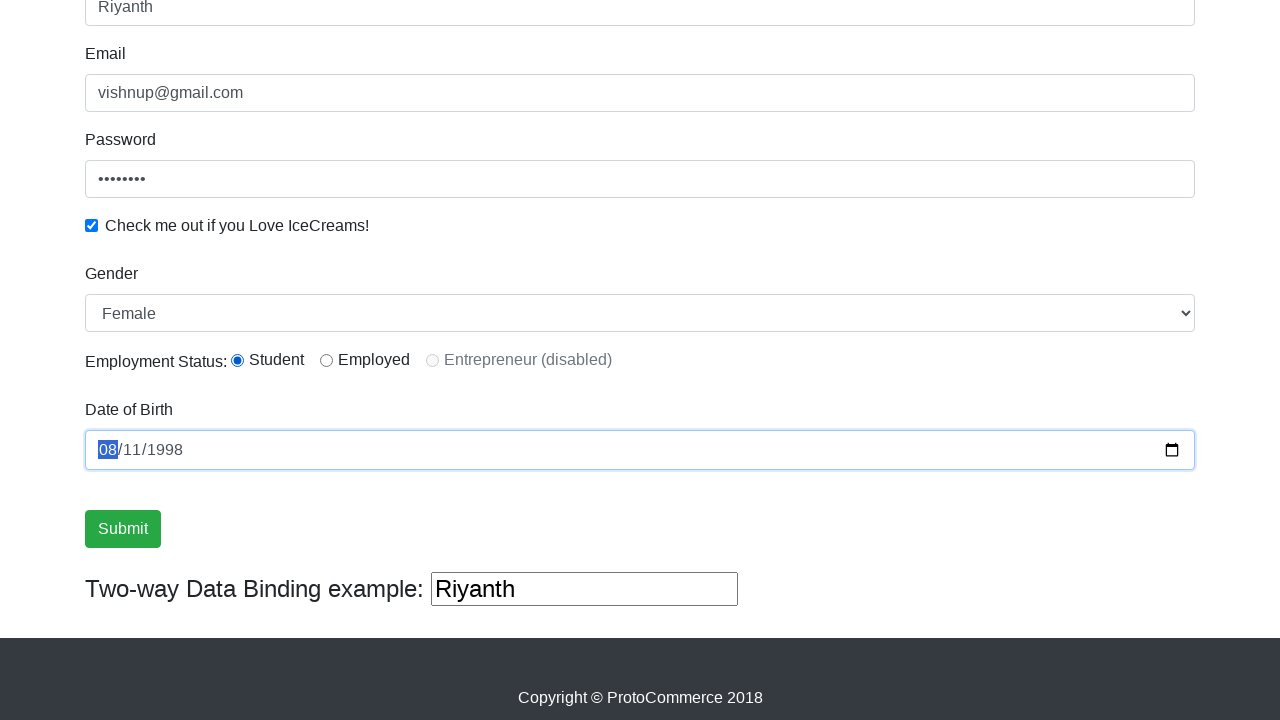

Clicked submit button at (123, 529) on .btn-success
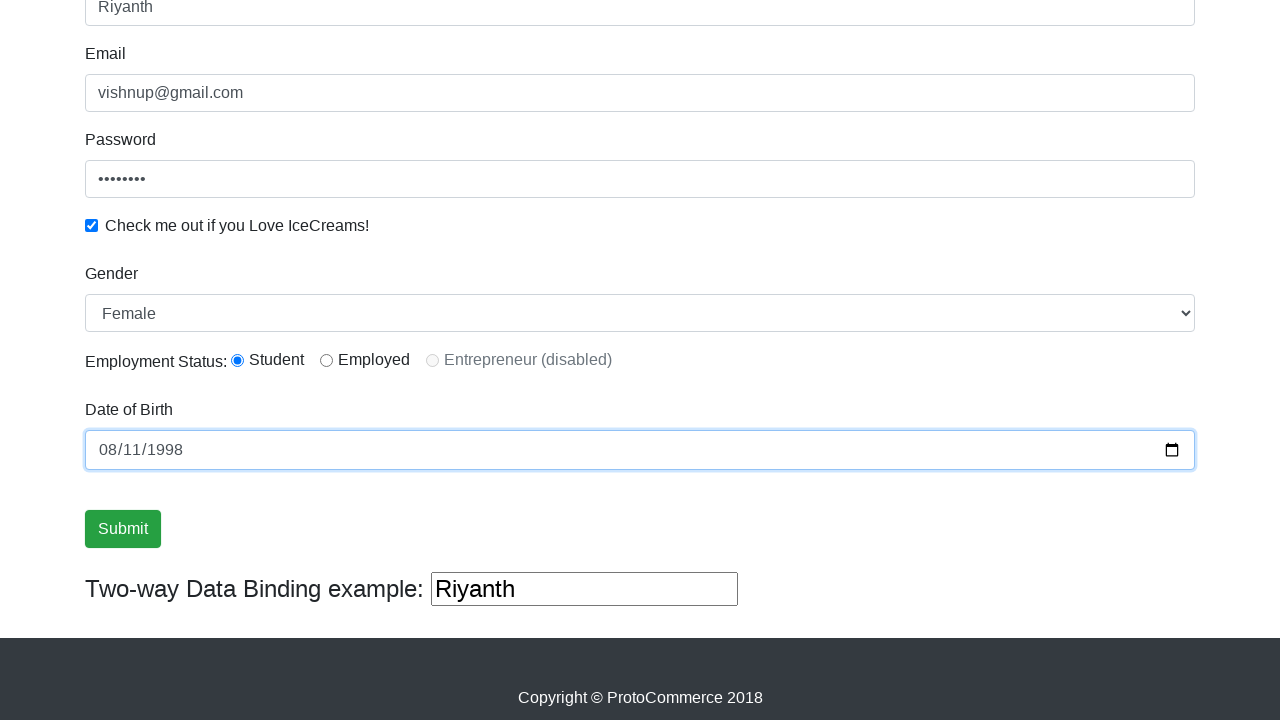

Form submission successful - success message appeared
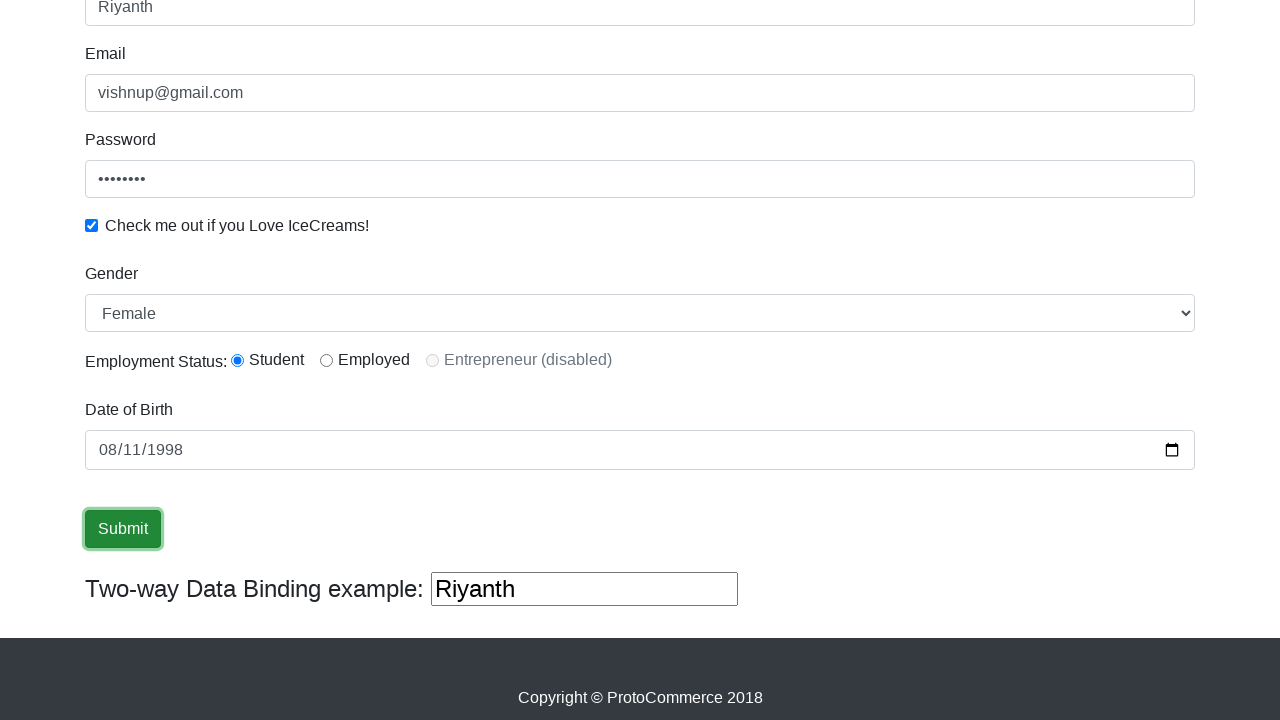

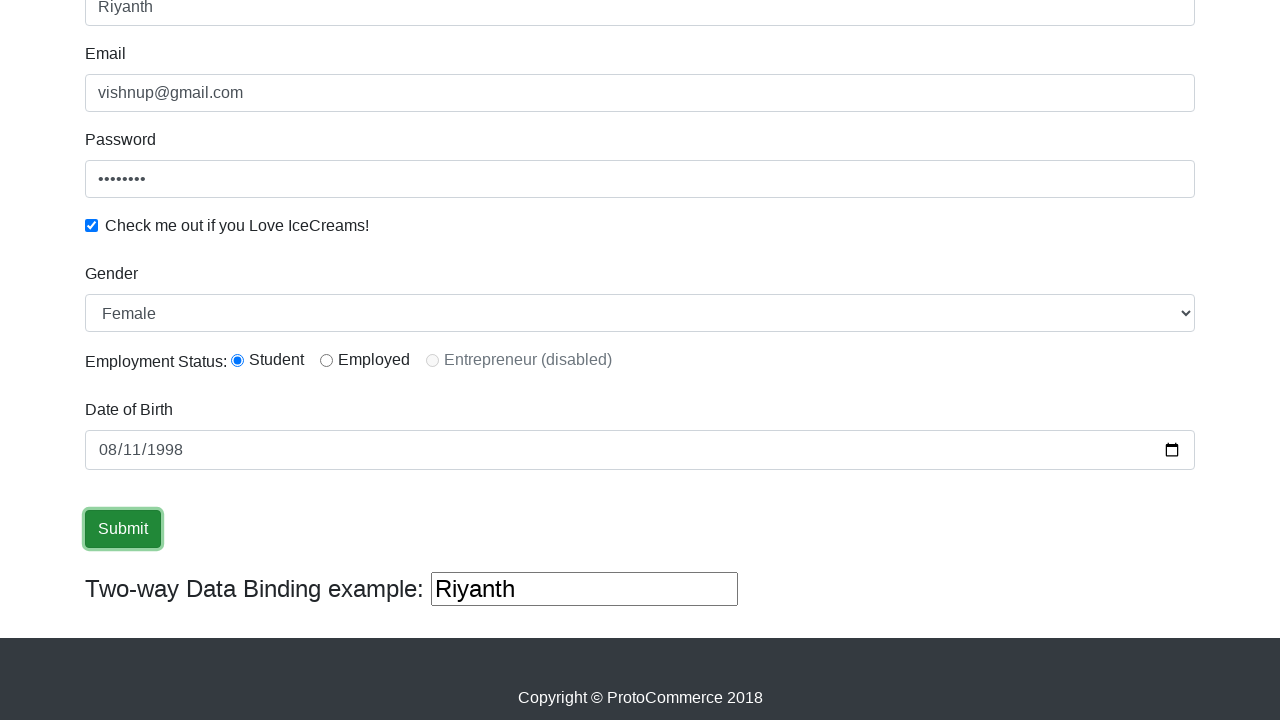